Tests handling of a simple JavaScript alert dialog by clicking a button that triggers the alert and accepting it

Starting URL: https://testautomationpractice.blogspot.com/

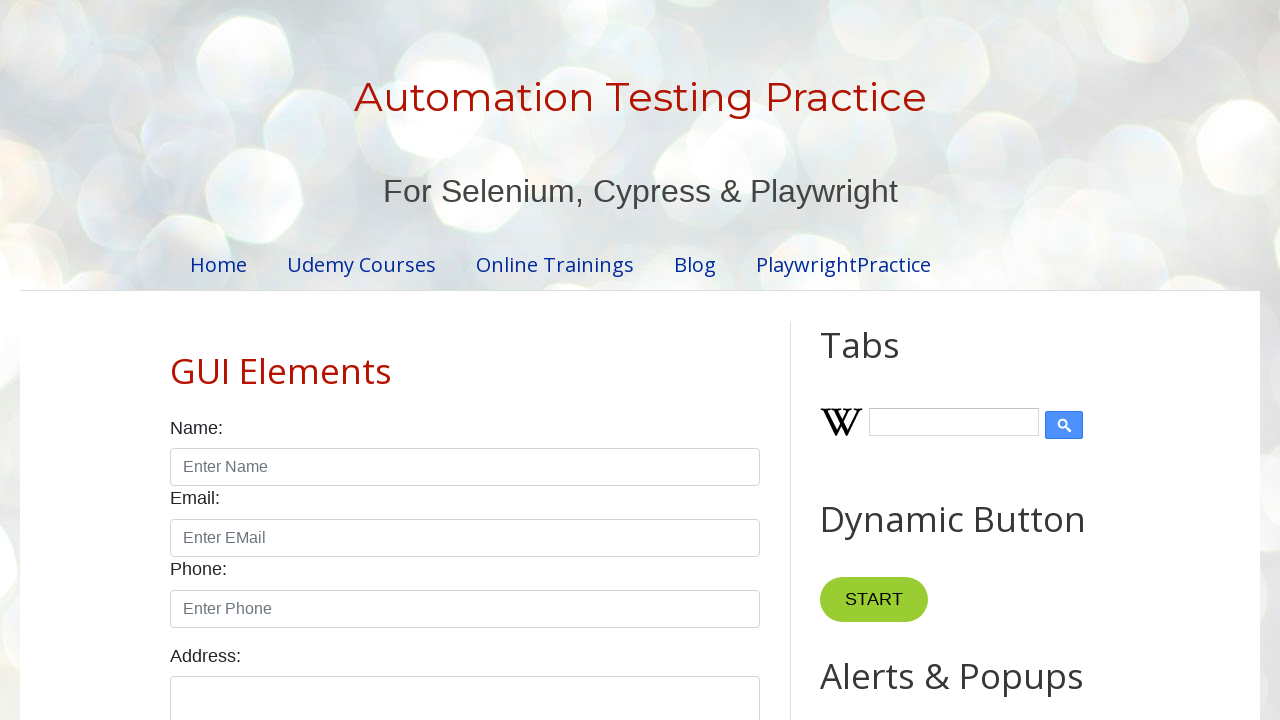

Set up dialog handler to accept alerts
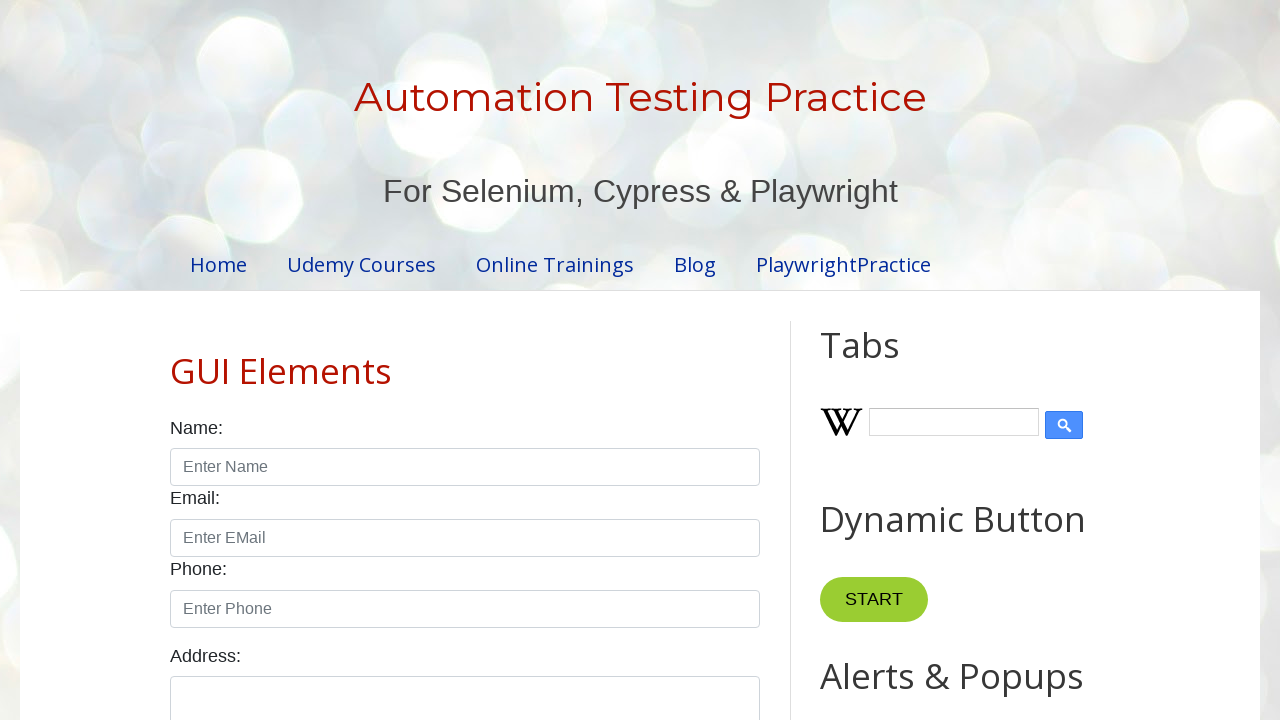

Clicked Simple Alert button at (888, 361) on xpath=//button[text()='Simple Alert']
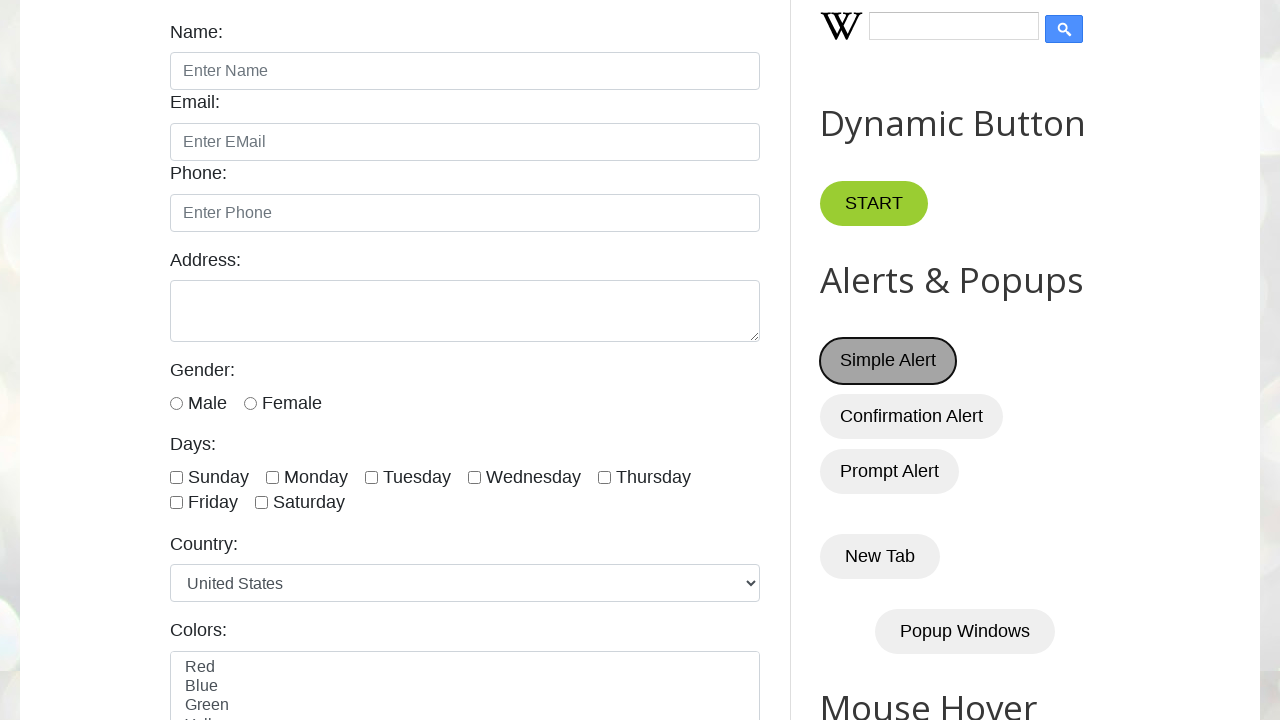

Waited for dialog to be handled
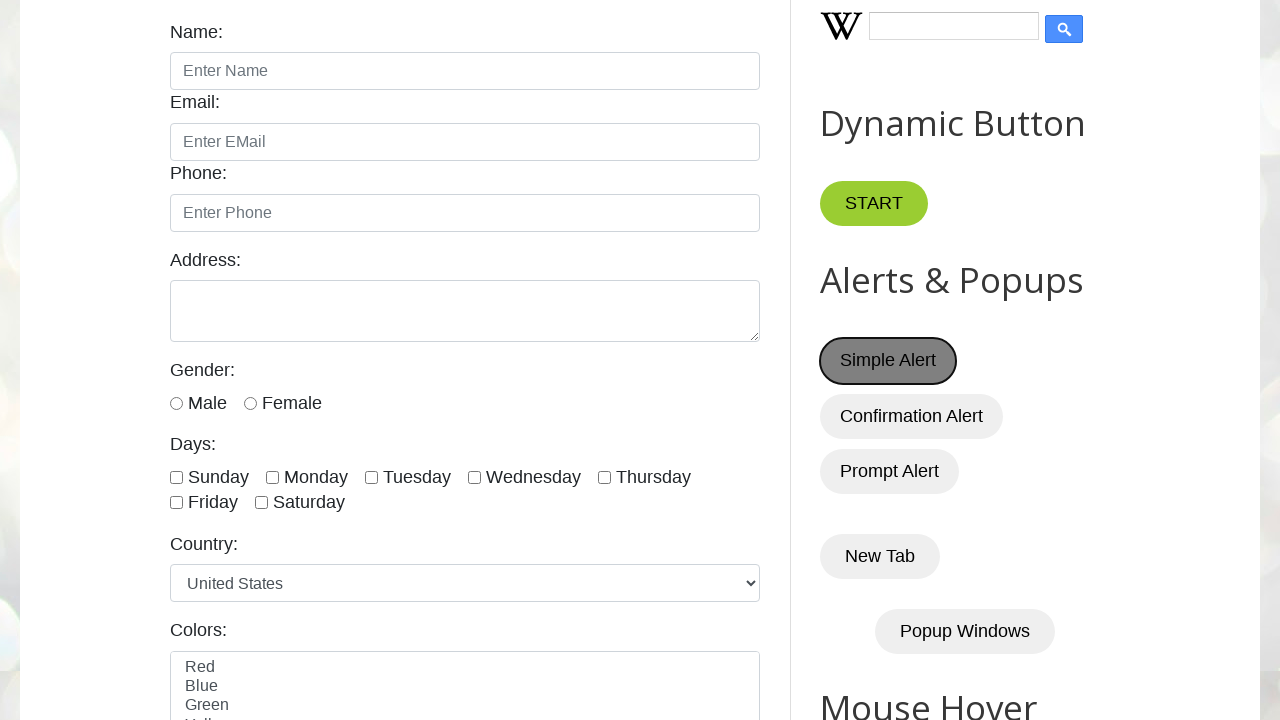

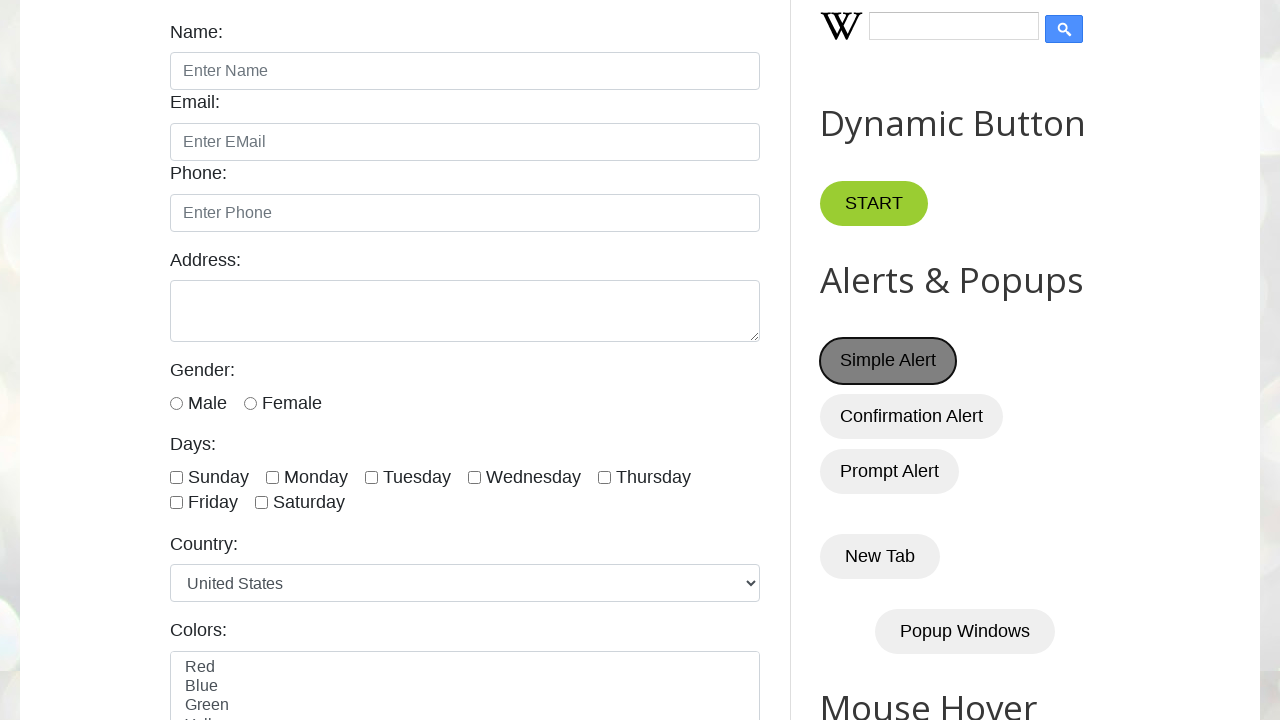